Fills the current address field and submits the form using JavaScript click execution

Starting URL: https://demoqa.com/text-box

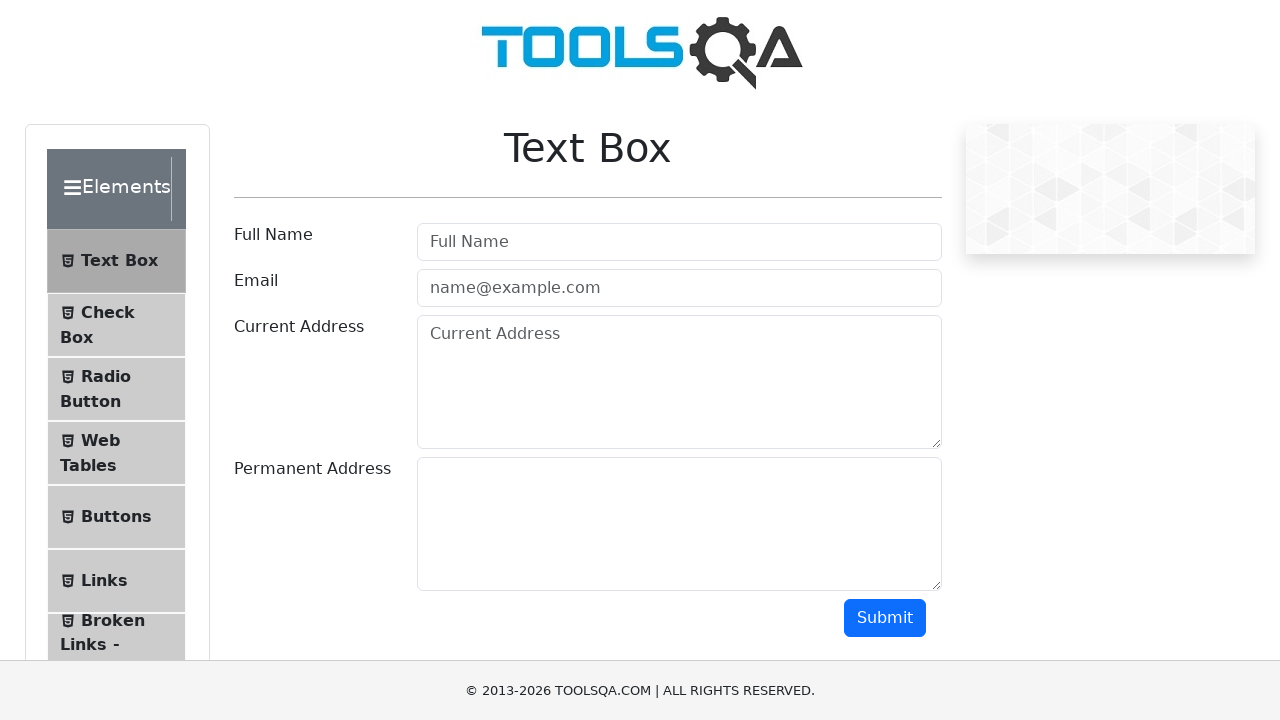

Cleared the current address field on #currentAddress
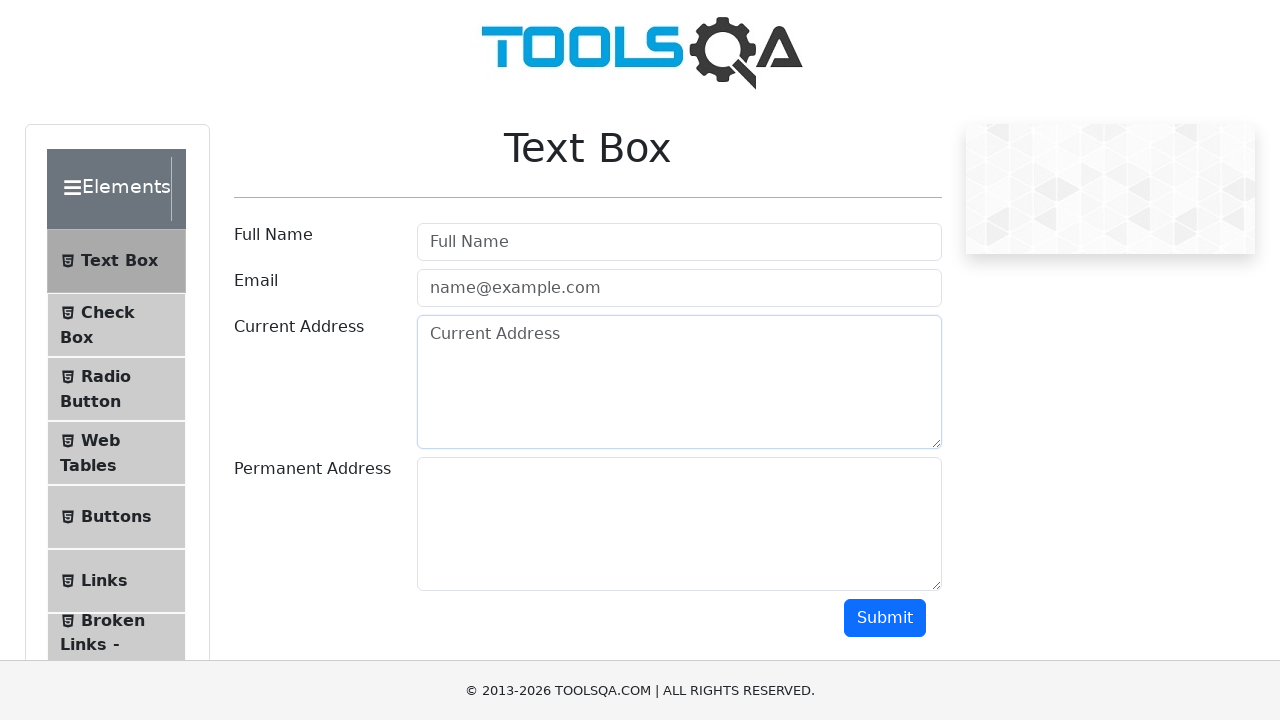

Filled current address field with '123 Main Street, City' on #currentAddress
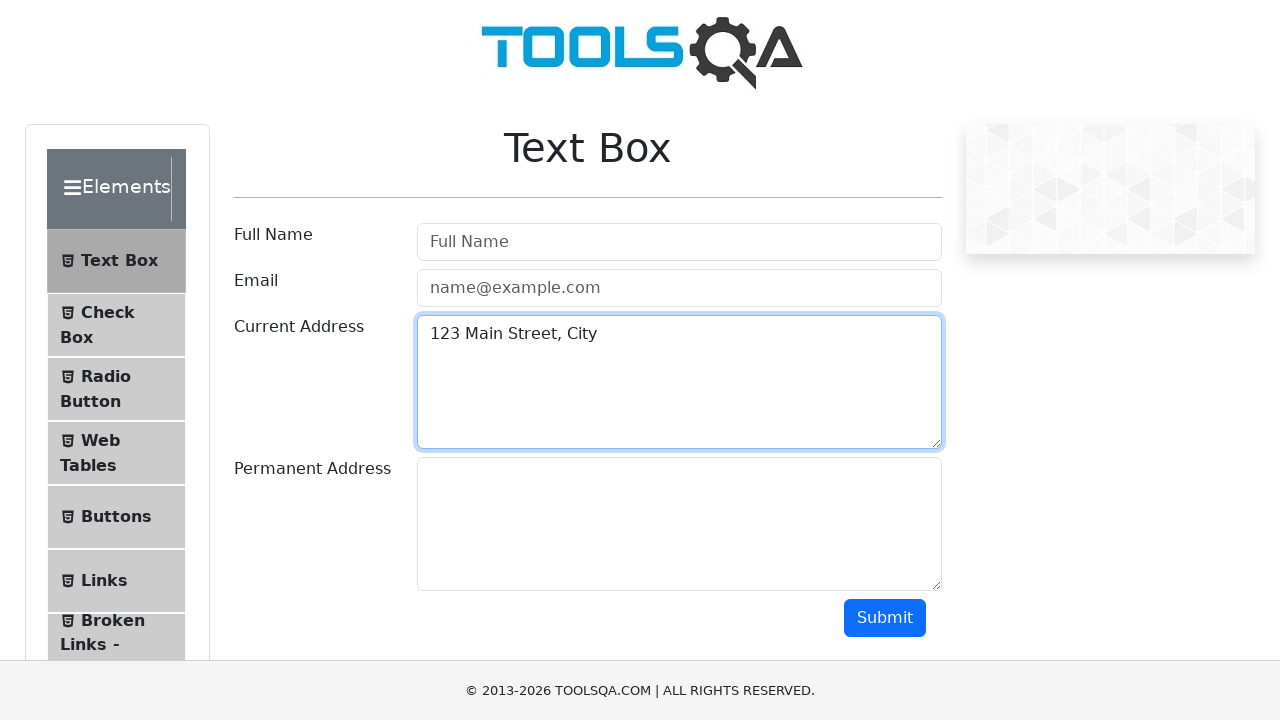

Submitted form using JavaScript click execution
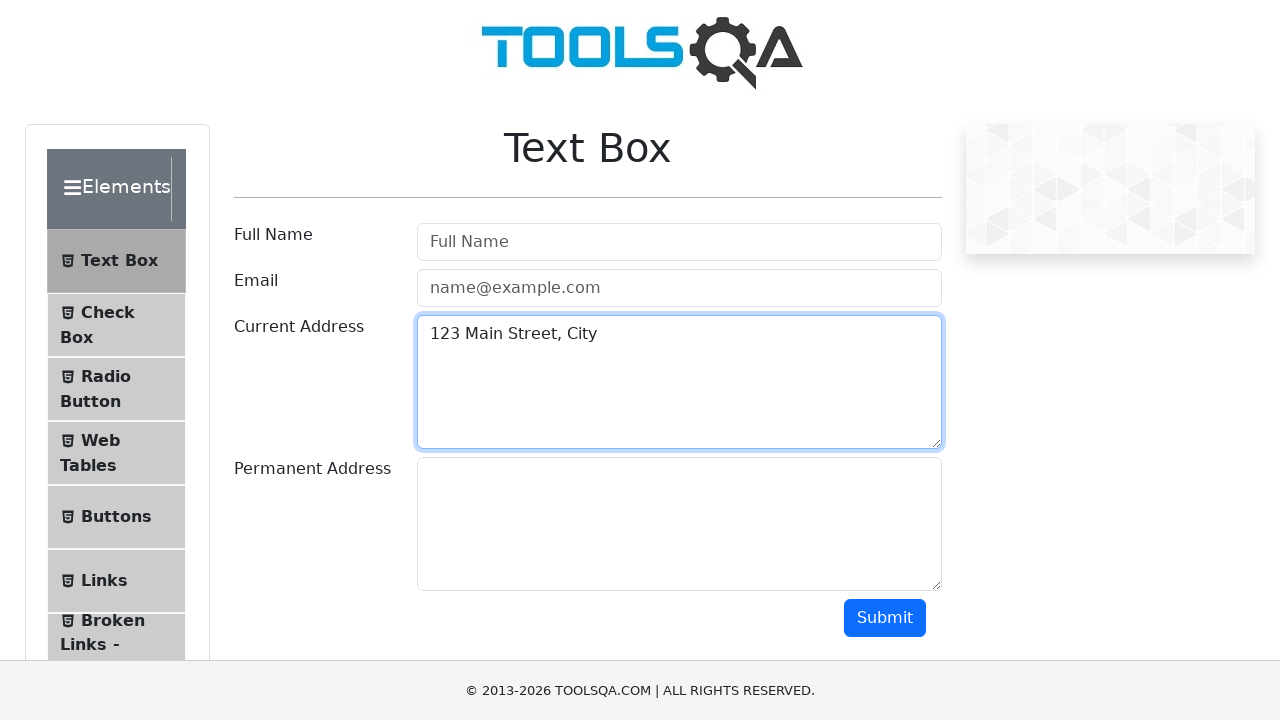

Set up dialog handler to accept alerts
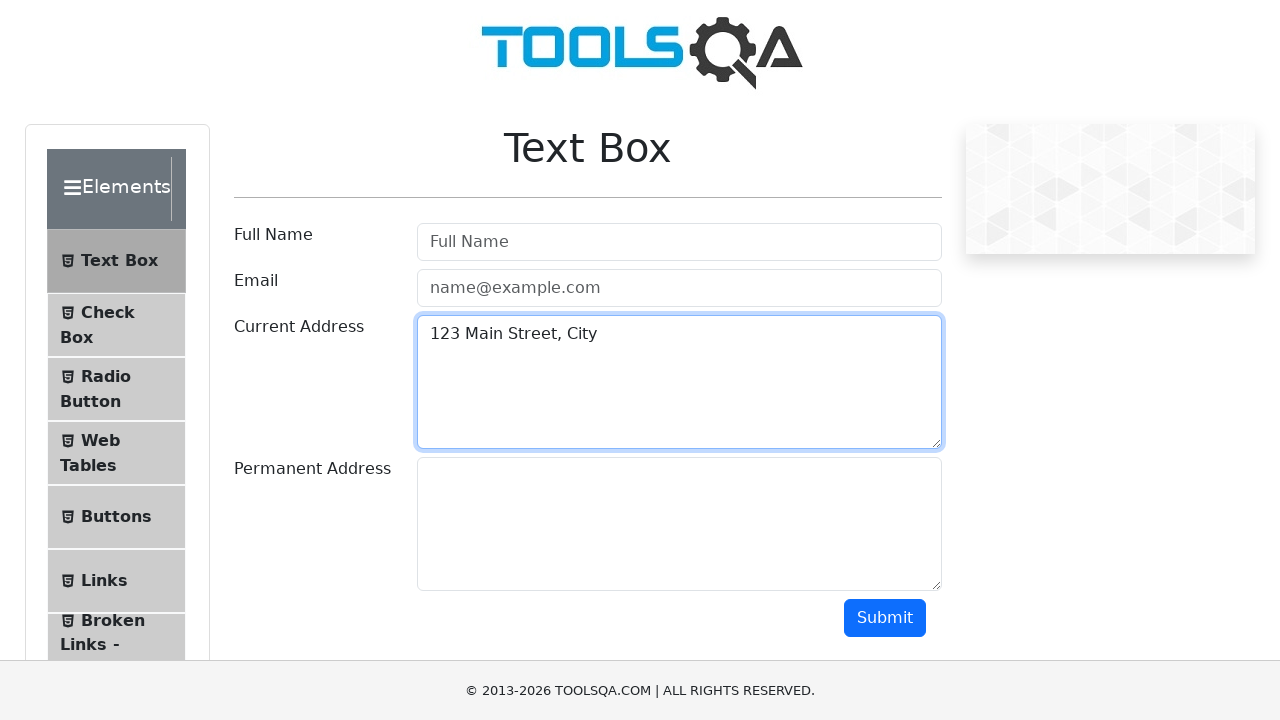

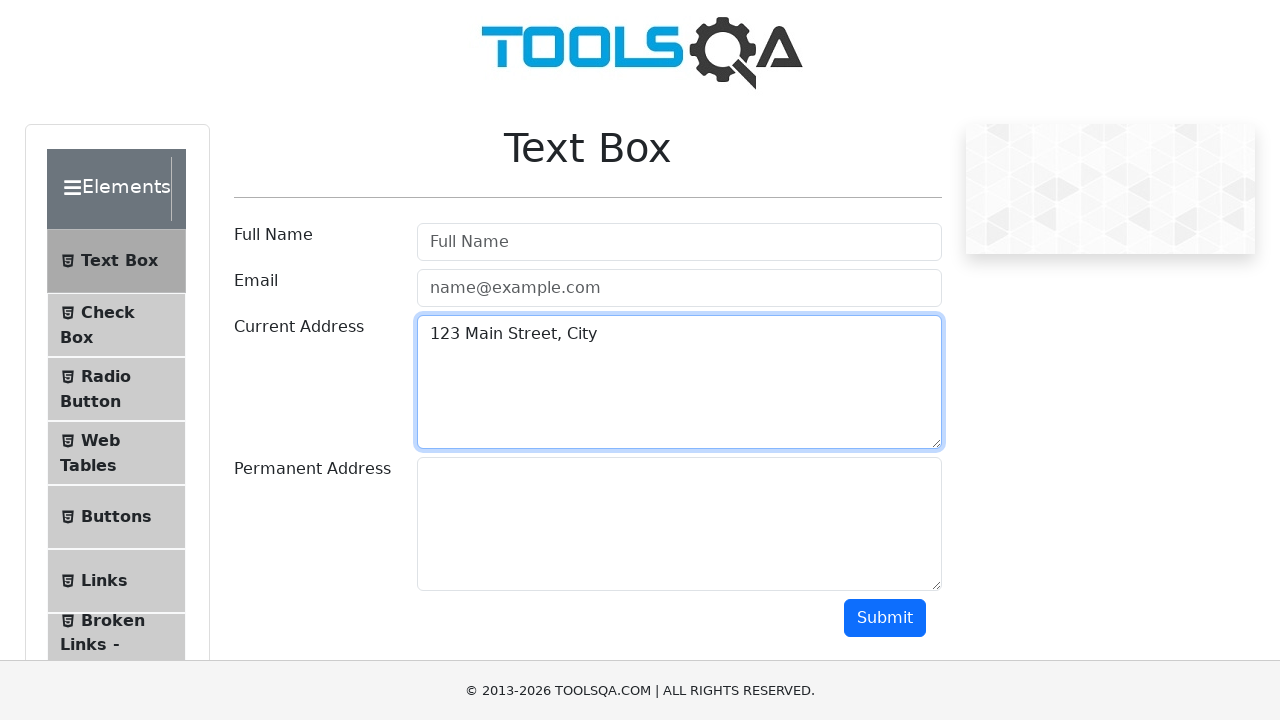